Tests window handling by clicking a link to open a new window and verifying the new window contains expected text

Starting URL: https://the-internet.herokuapp.com/windows

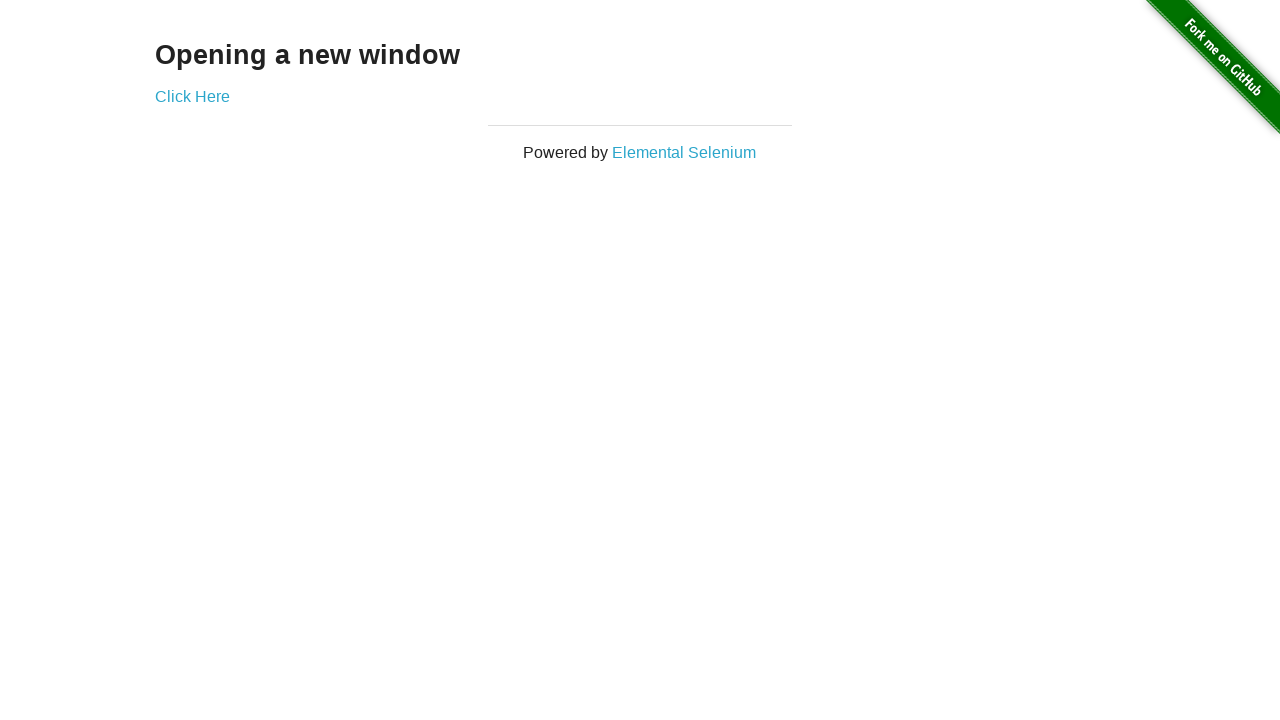

Clicked 'Click Here' link to open new window at (192, 96) on text=Click Here
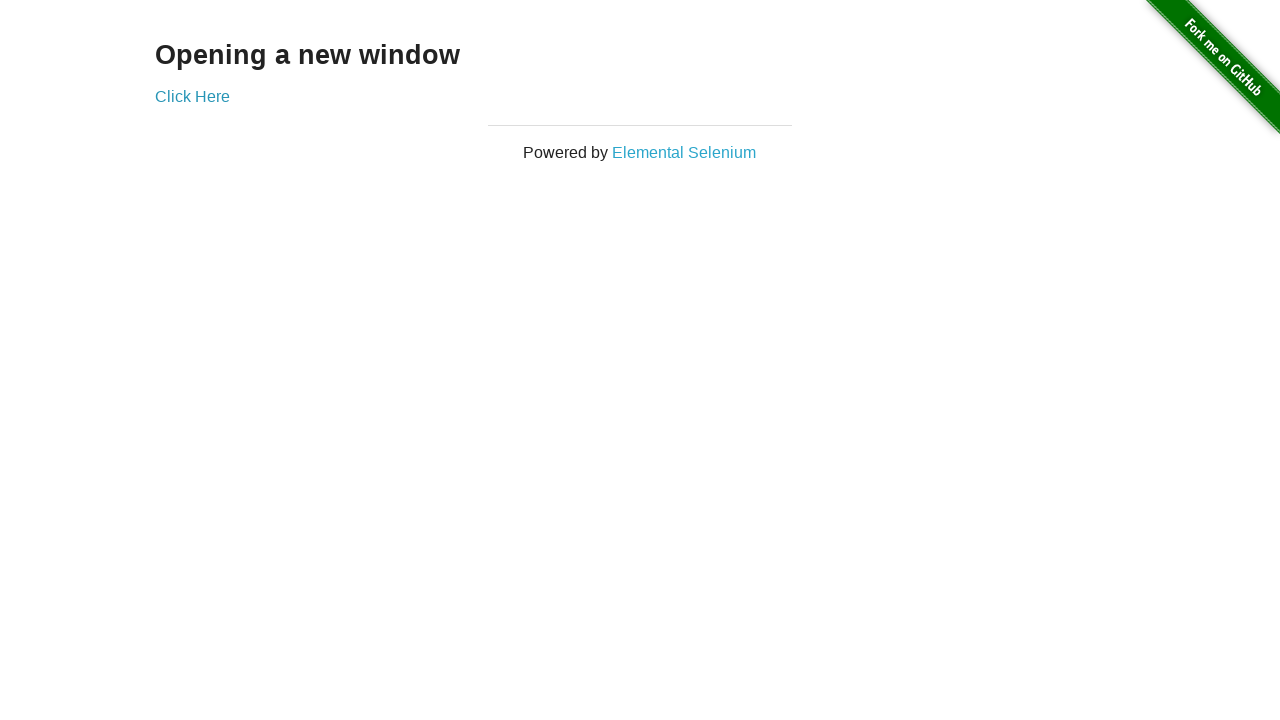

New window opened and captured
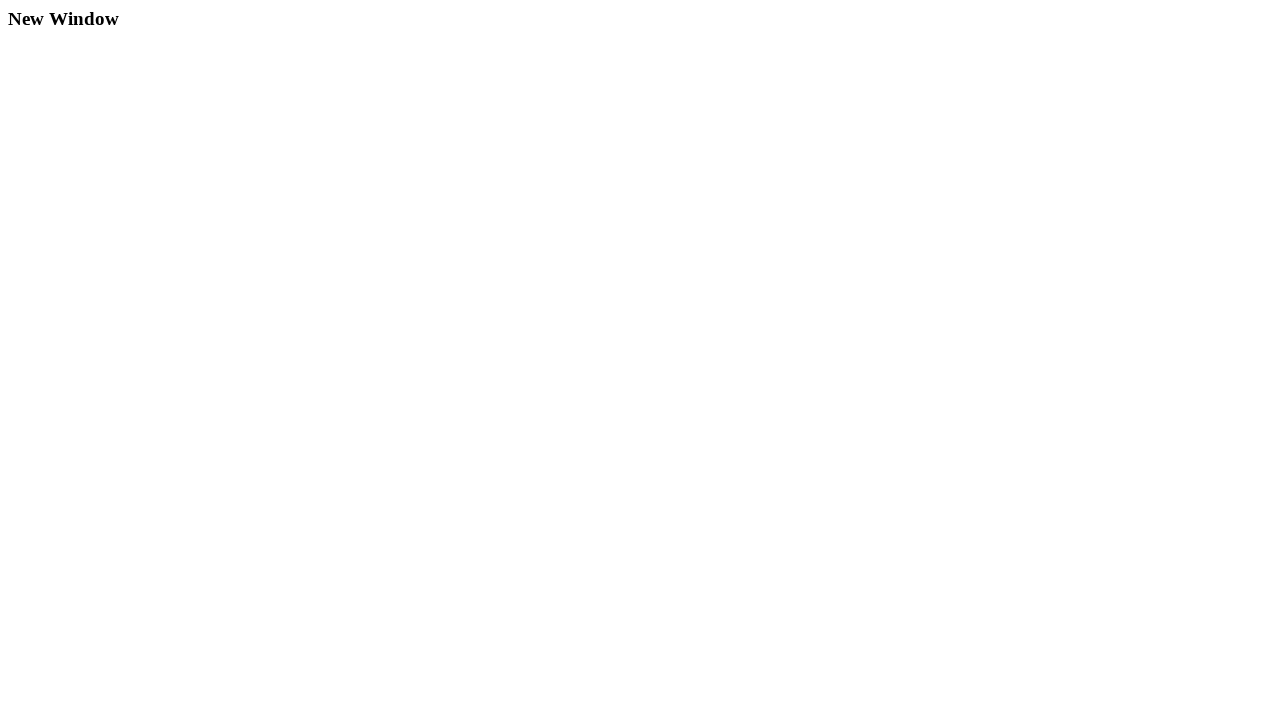

New page loaded successfully
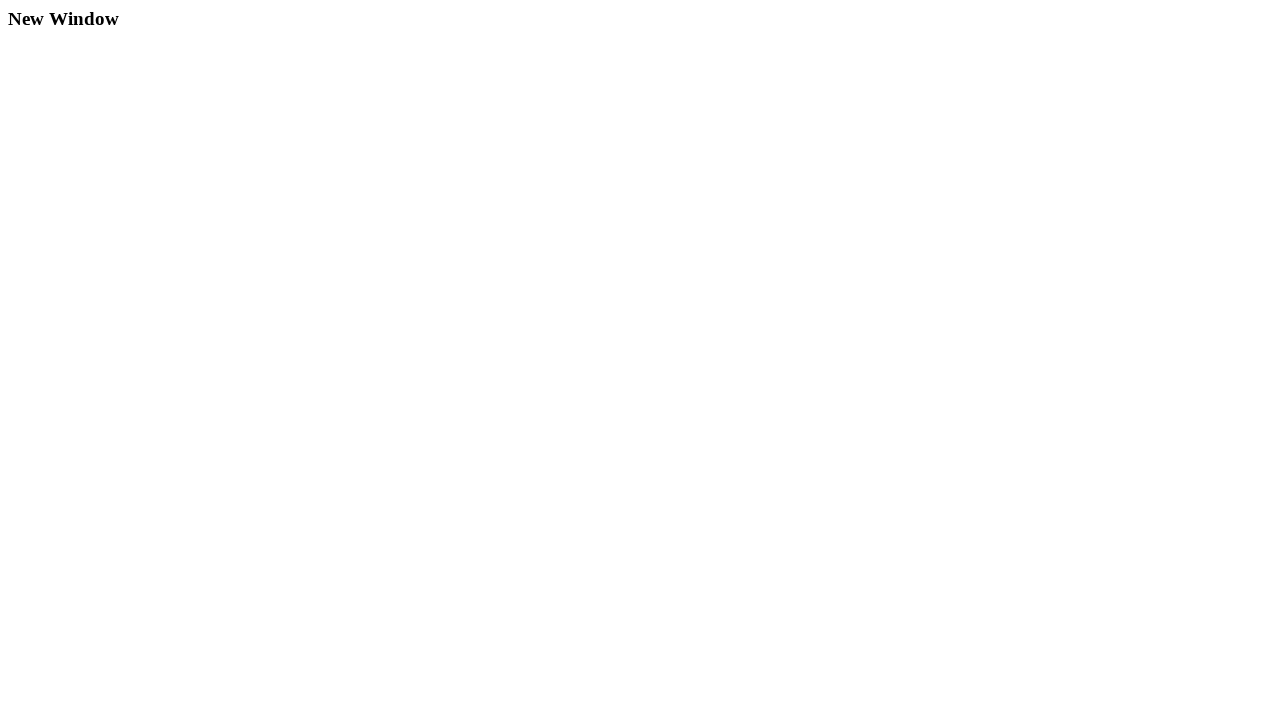

Verified 'New Window' text found in new page content
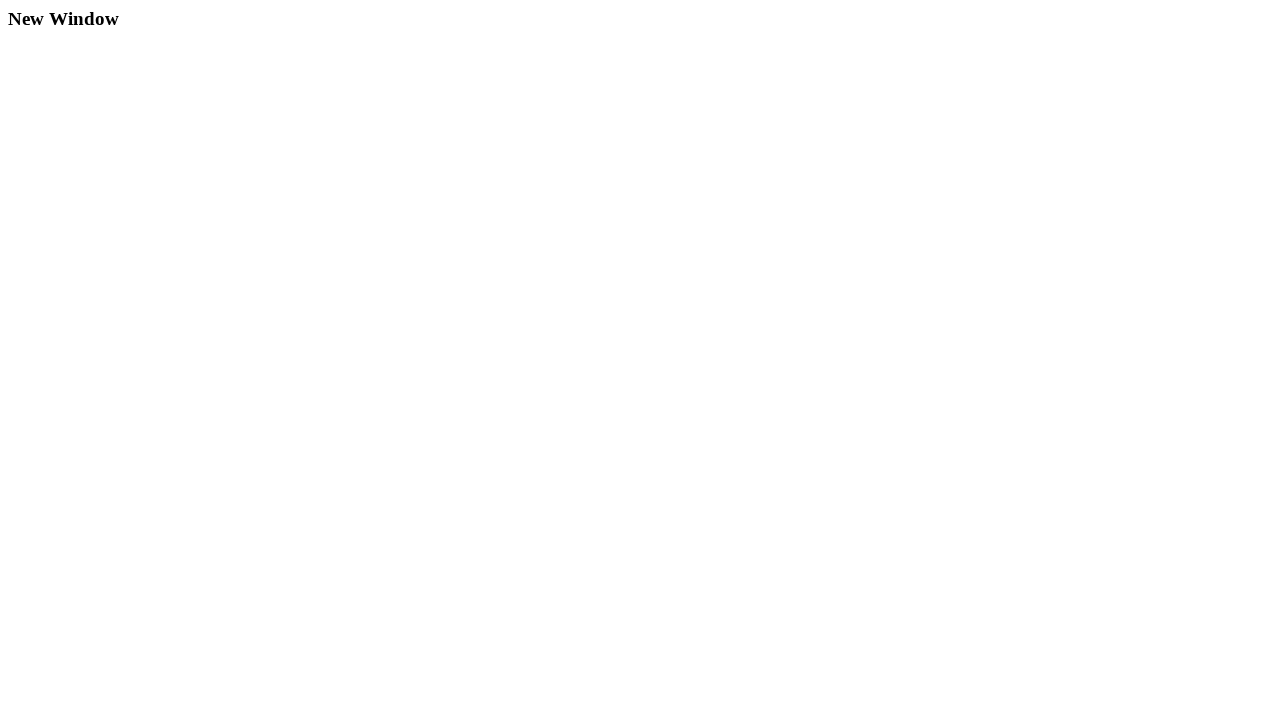

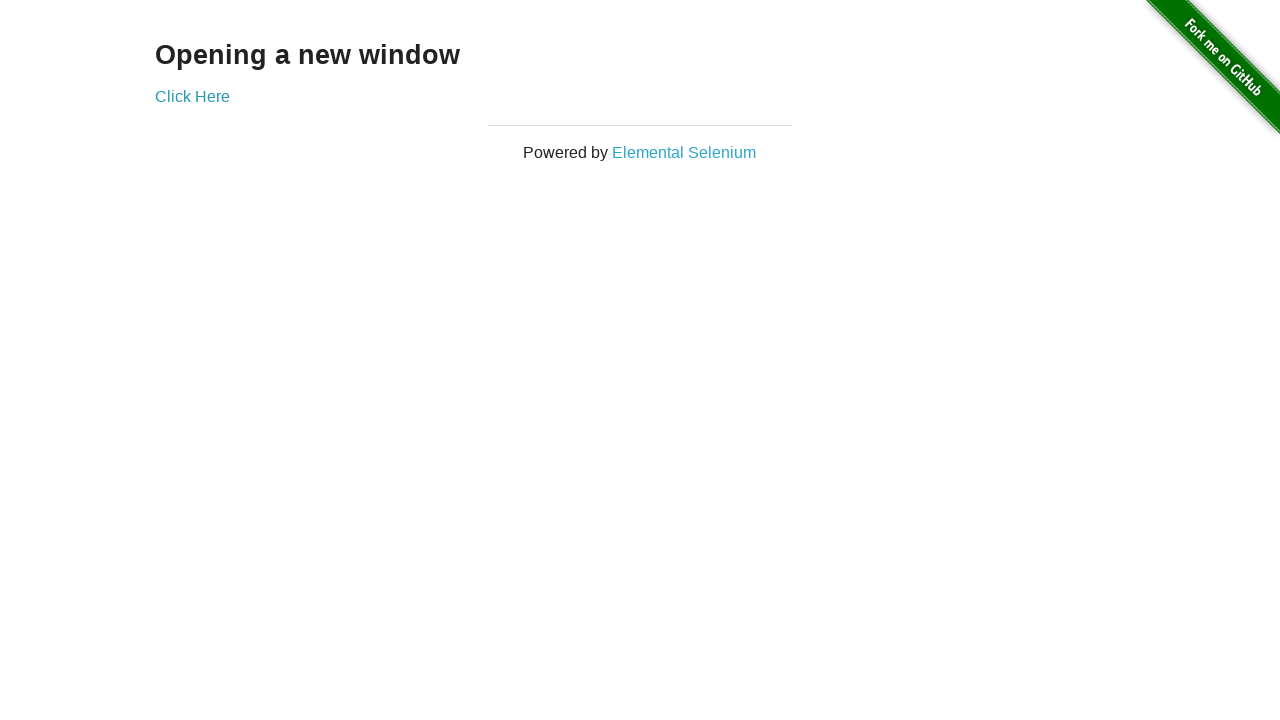